Tests right-click (context click) functionality by performing a context click action on a designated button element on a demo QA page

Starting URL: https://demoqa.com/buttons

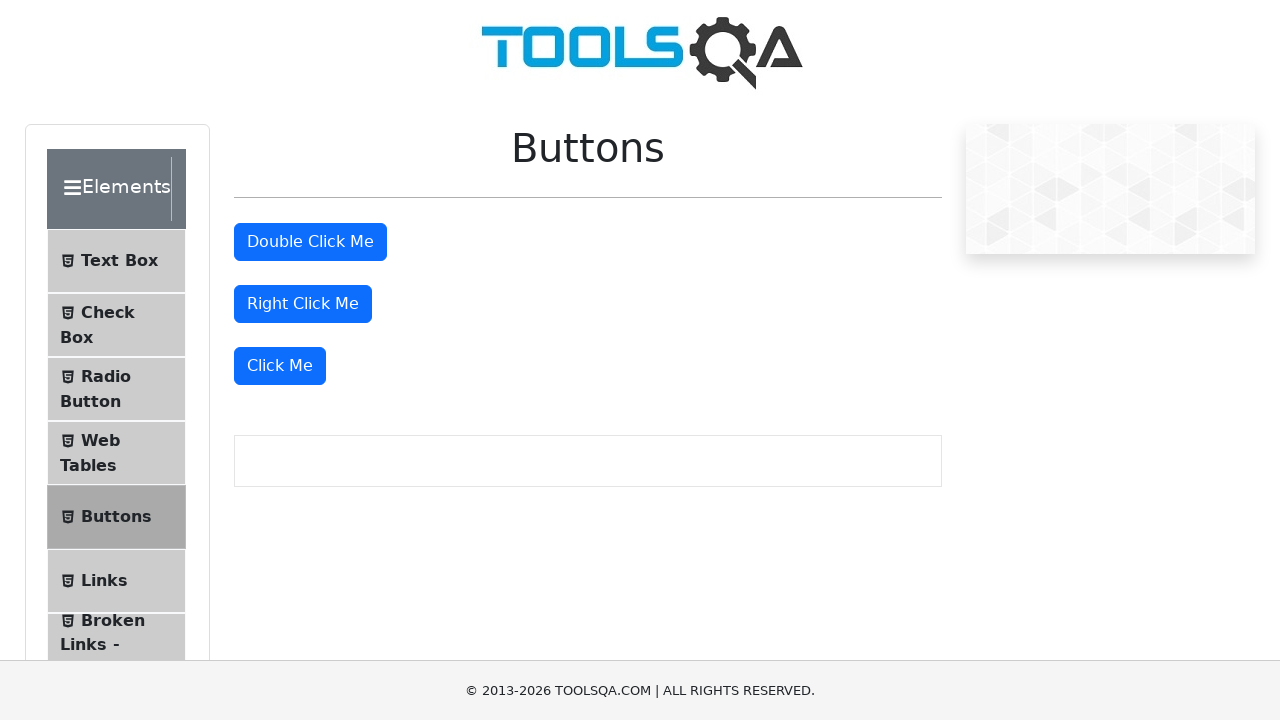

Right-click button element is visible
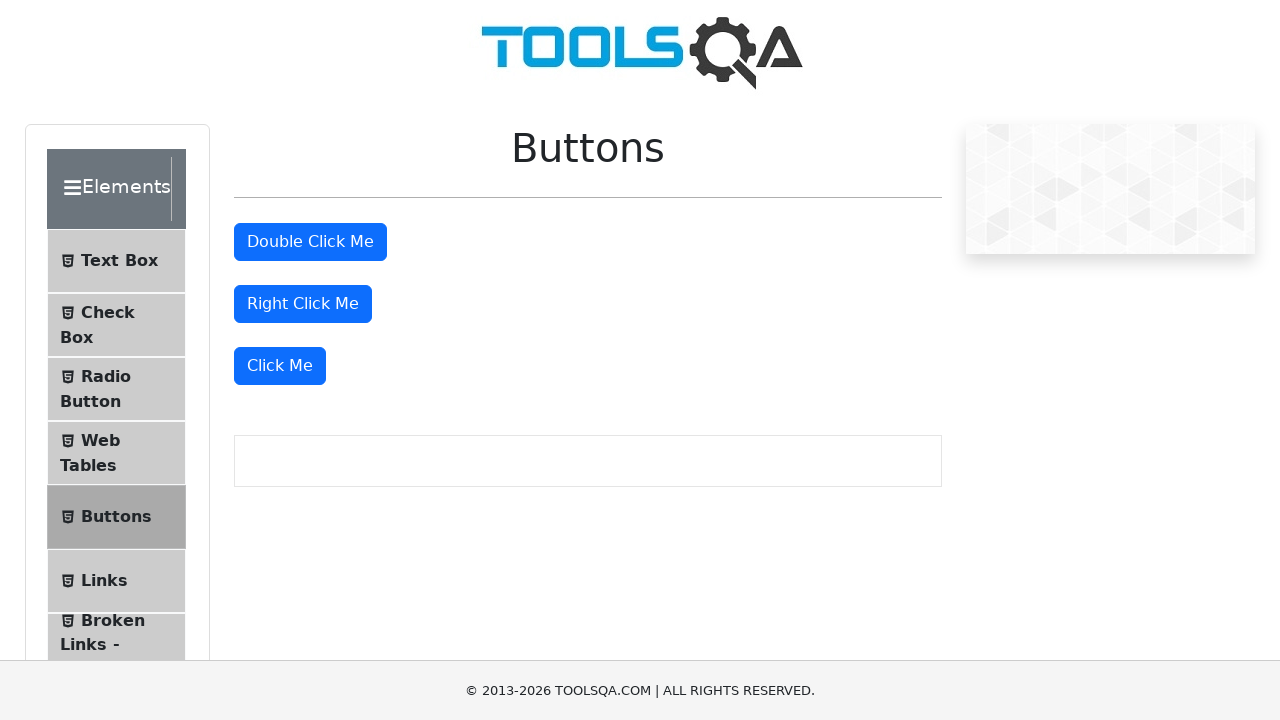

Performed right-click (context click) on the right-click button at (303, 304) on #rightClickBtn
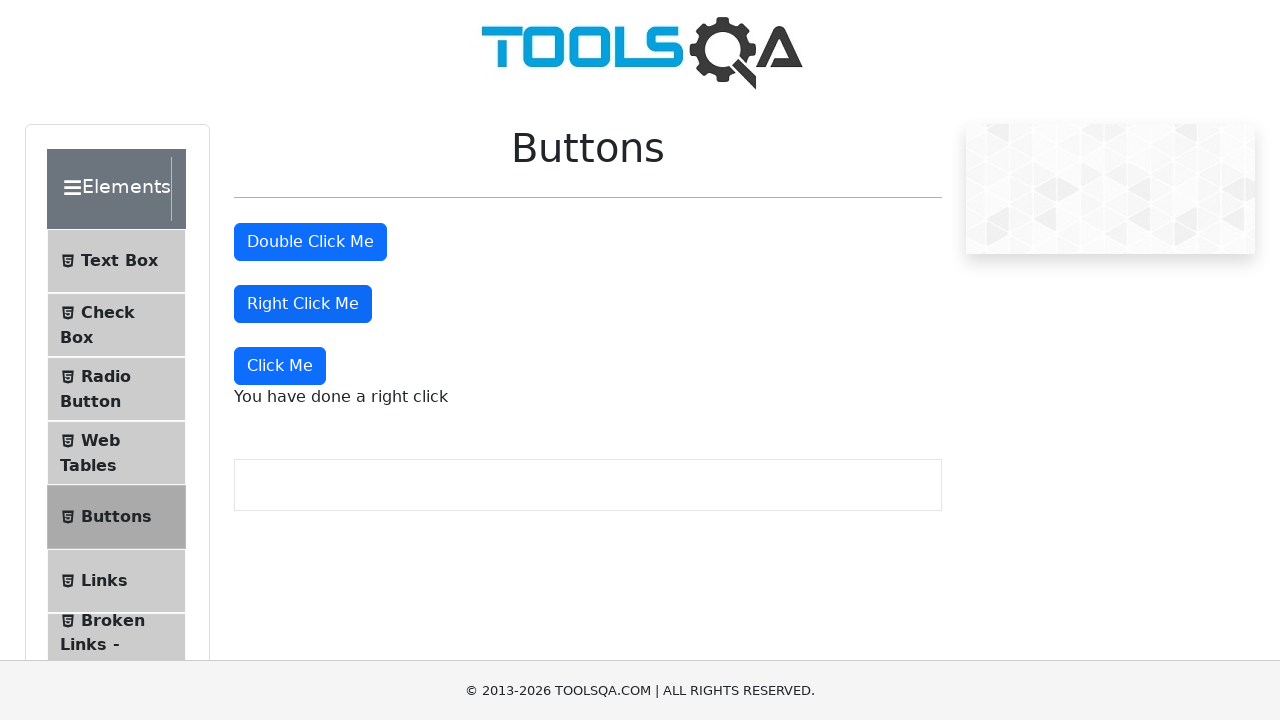

Right-click context menu message appeared, confirming right-click action was successful
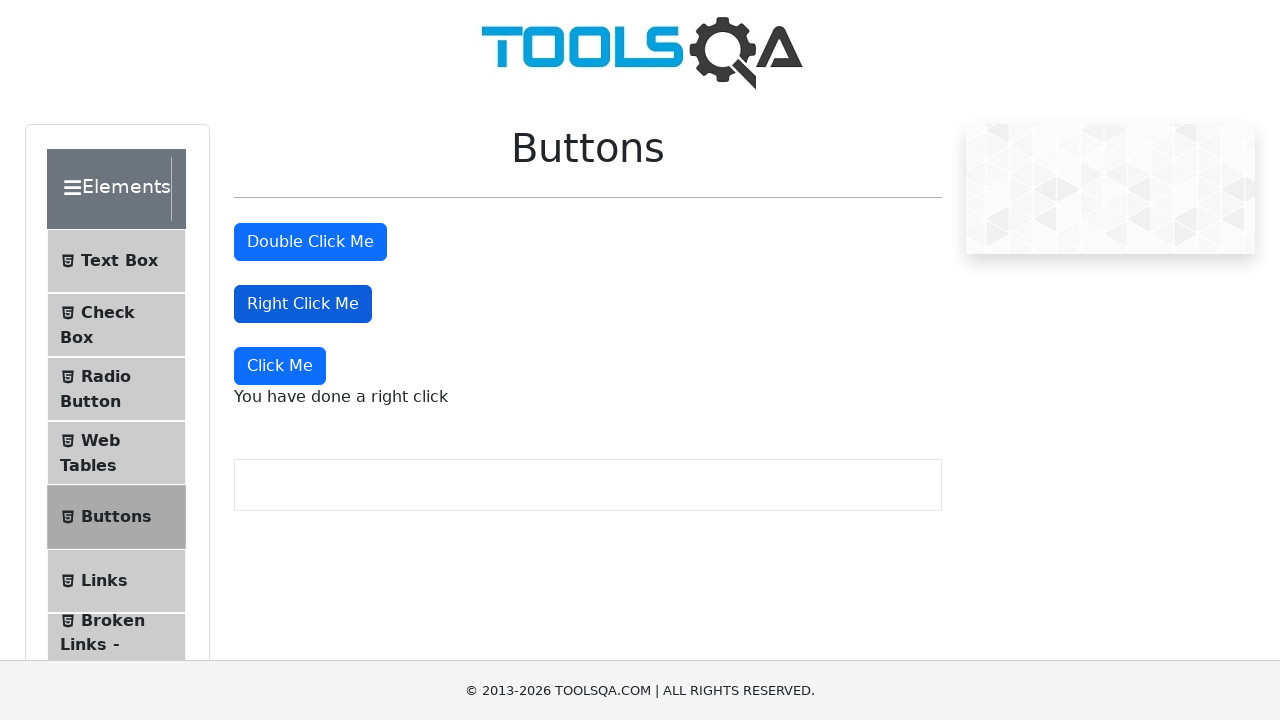

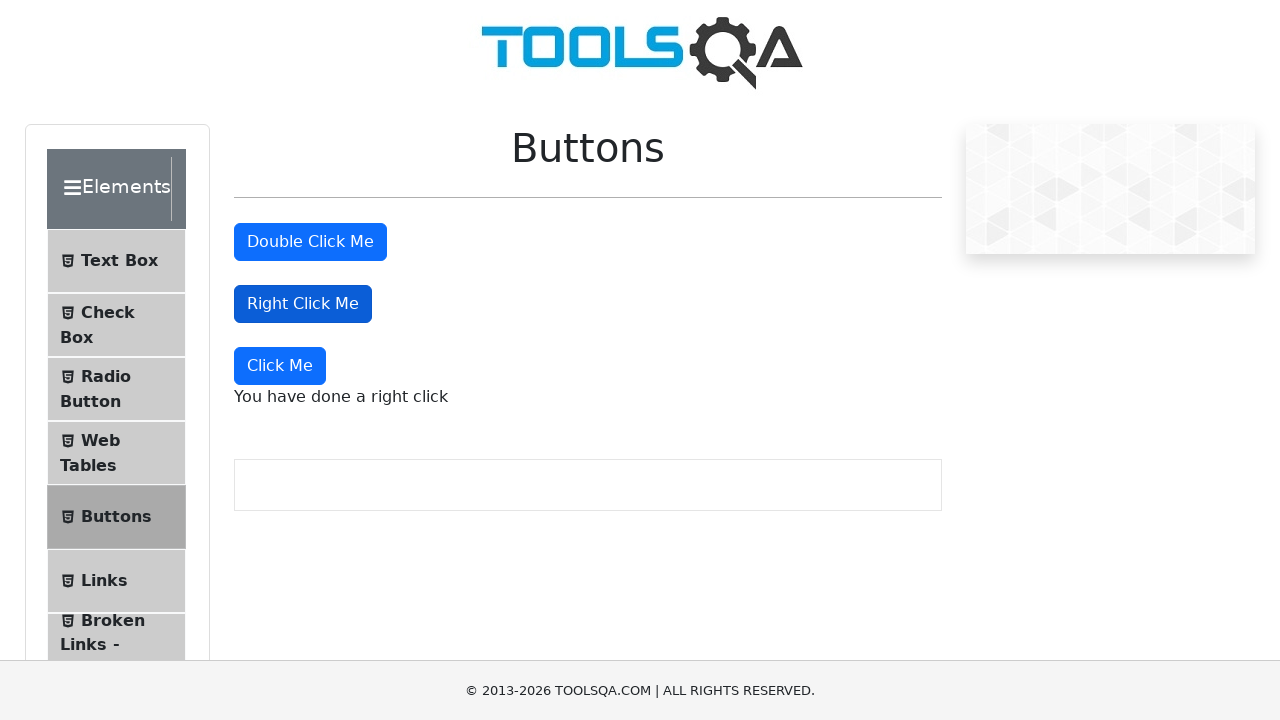